Tests dynamic content loading by clicking a start button and waiting for the "Hello World!" text to appear

Starting URL: https://the-internet.herokuapp.com/dynamic_loading/1

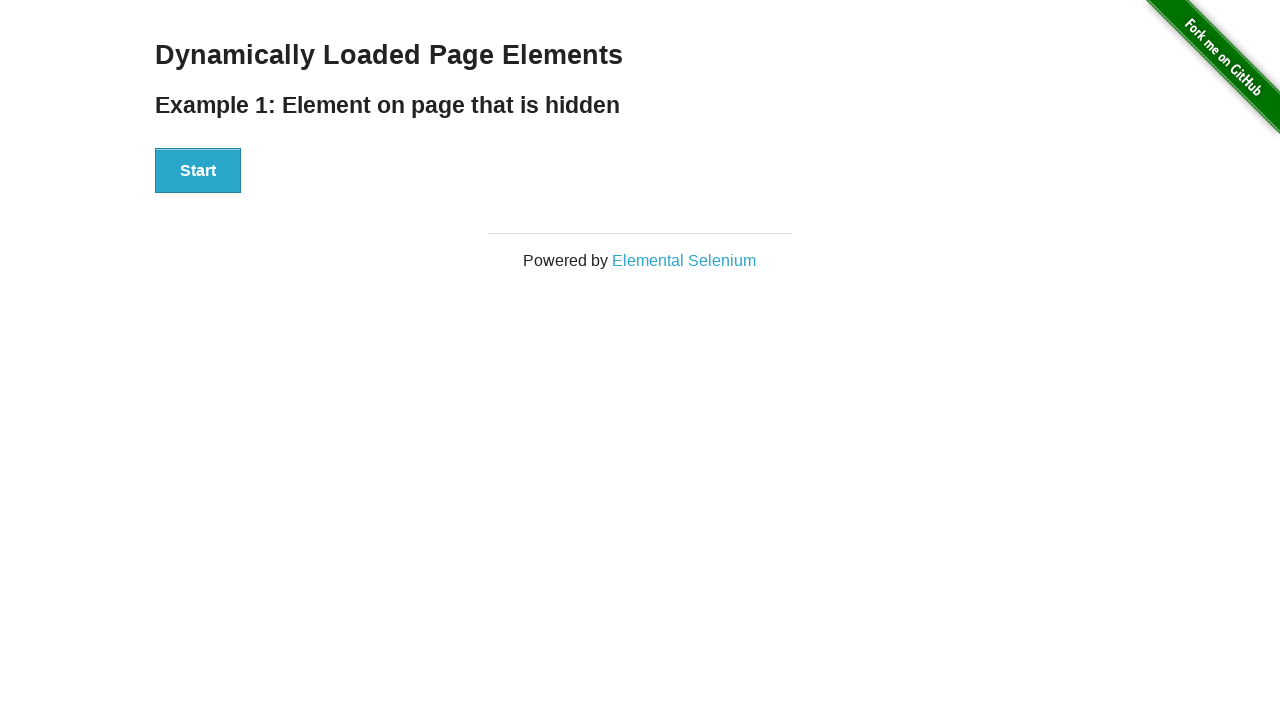

Clicked the start button to trigger dynamic content loading at (198, 171) on div#start > button
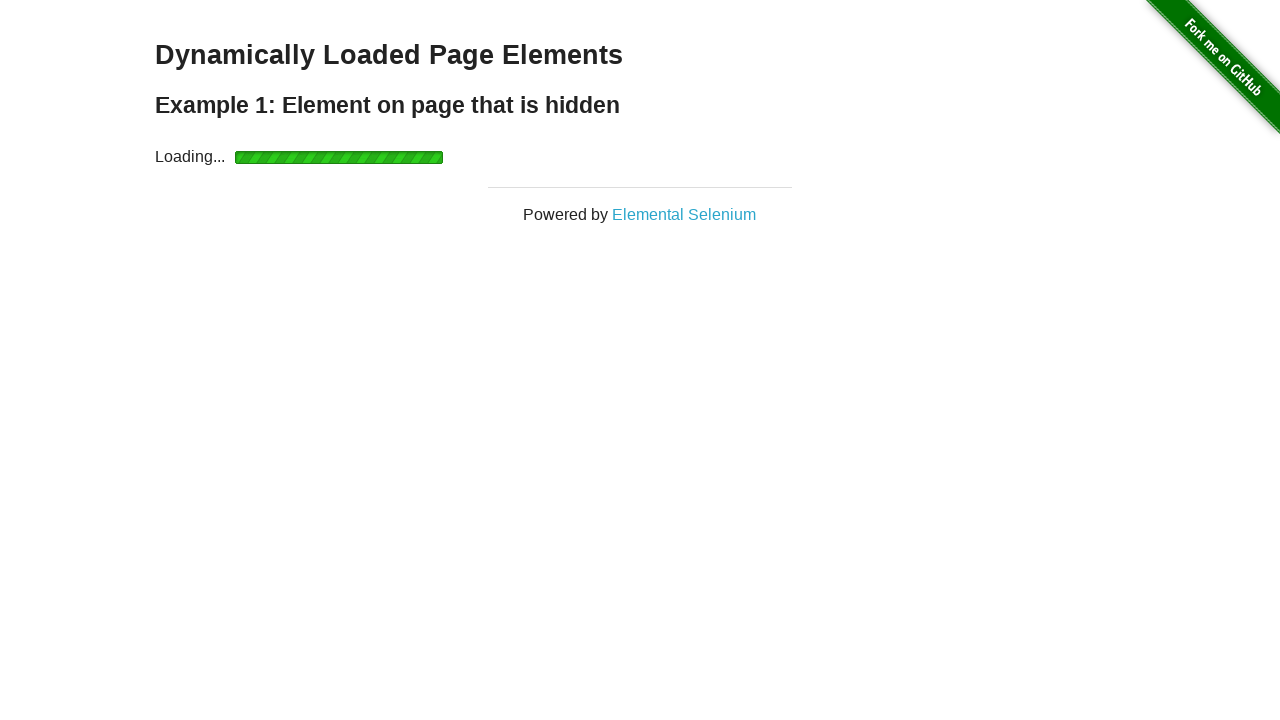

Waited for 'Hello World!' element to become visible
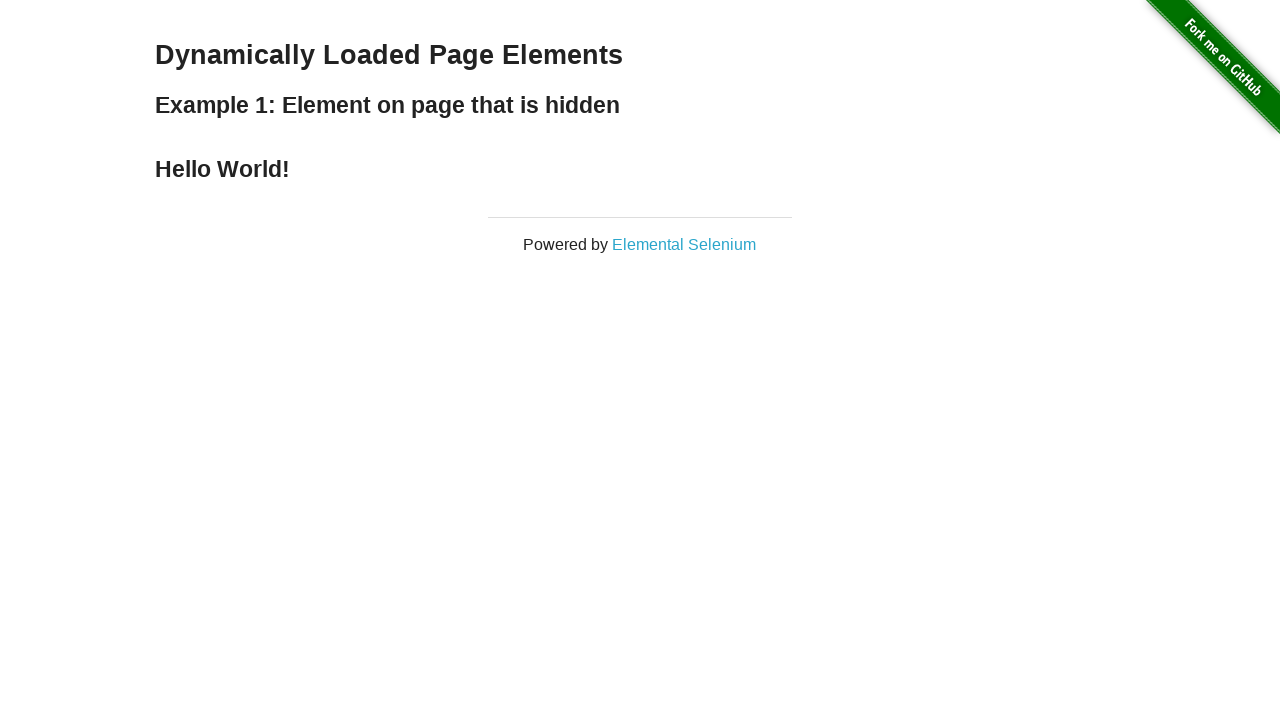

Verified that the finish element contains 'Hello World!' text
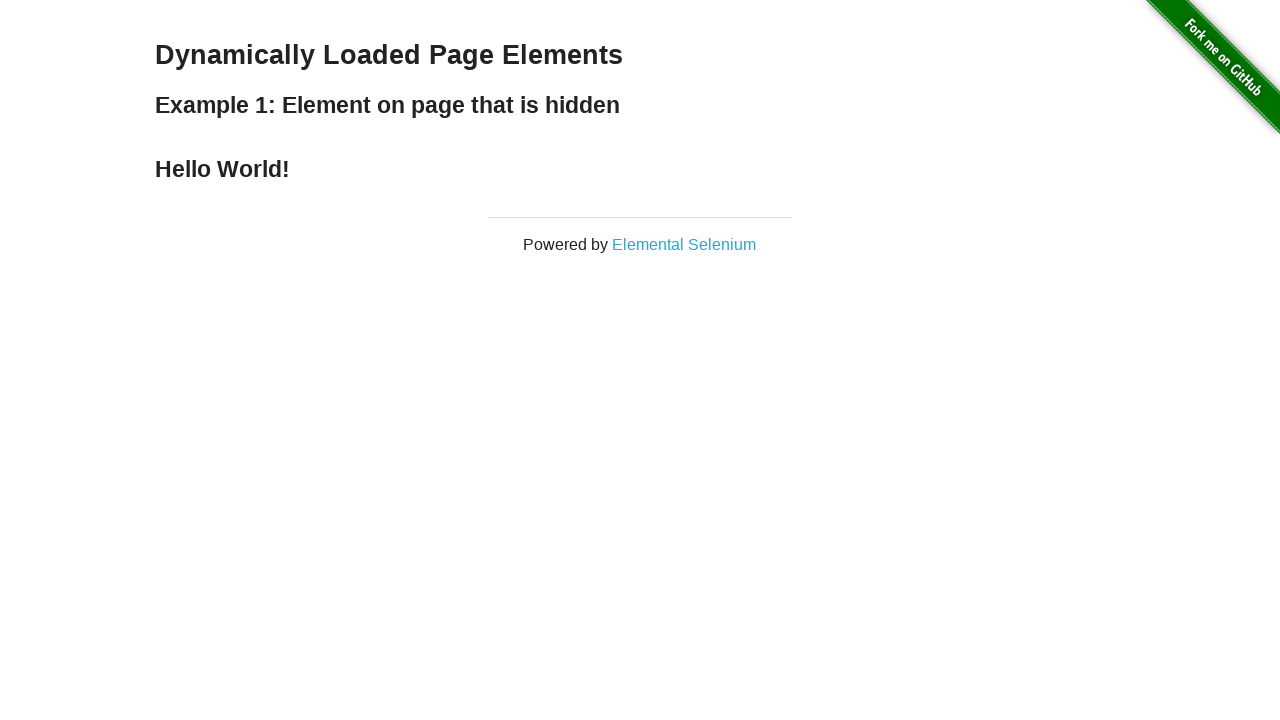

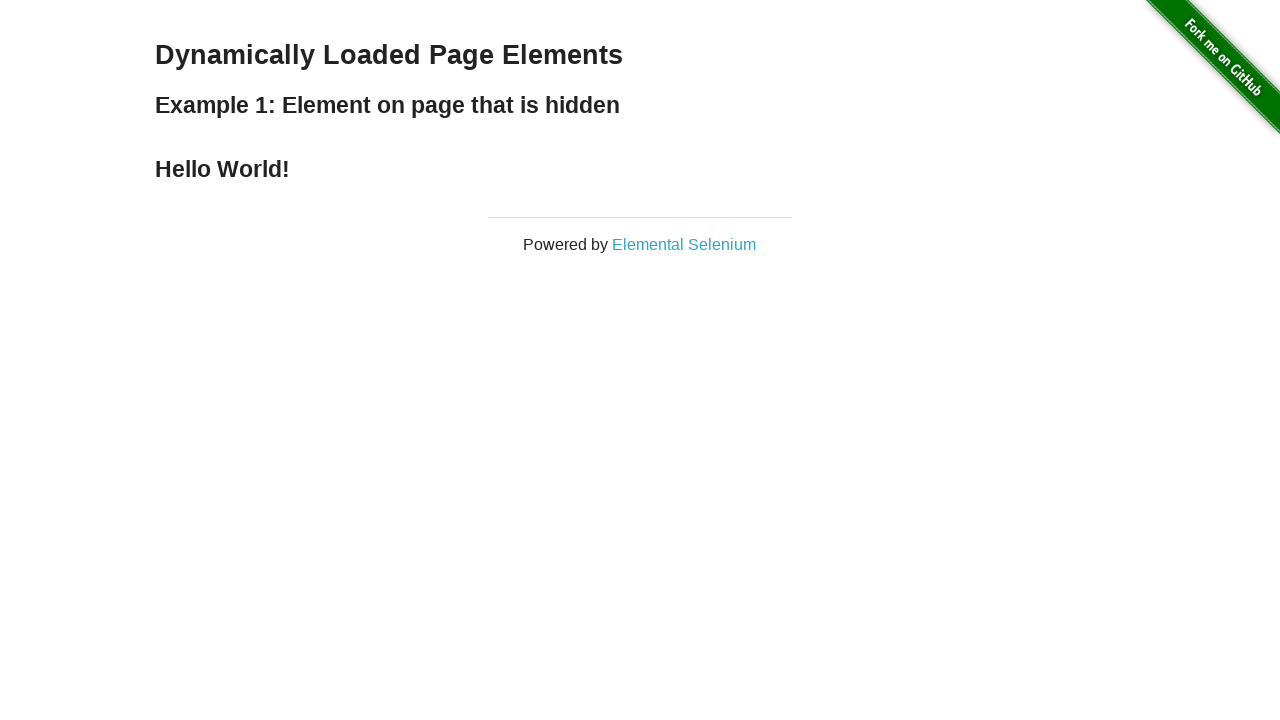